Navigates to a Hong Kong stock news page on AASTOCKS for stock code 00001 and waits for the page to load.

Starting URL: https://www.aastocks.com/tc/stocks/analysis/stock-aafn/00001/0/hk-stock-news/1

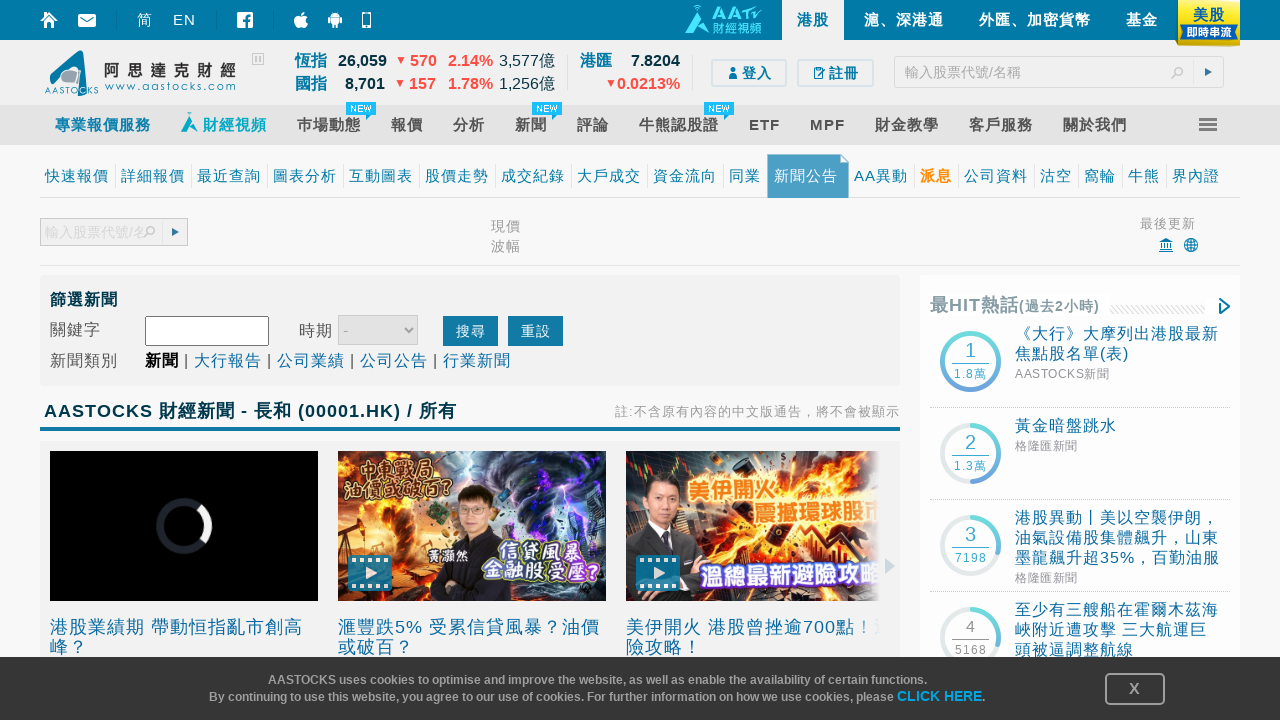

Waited for page DOM content to load
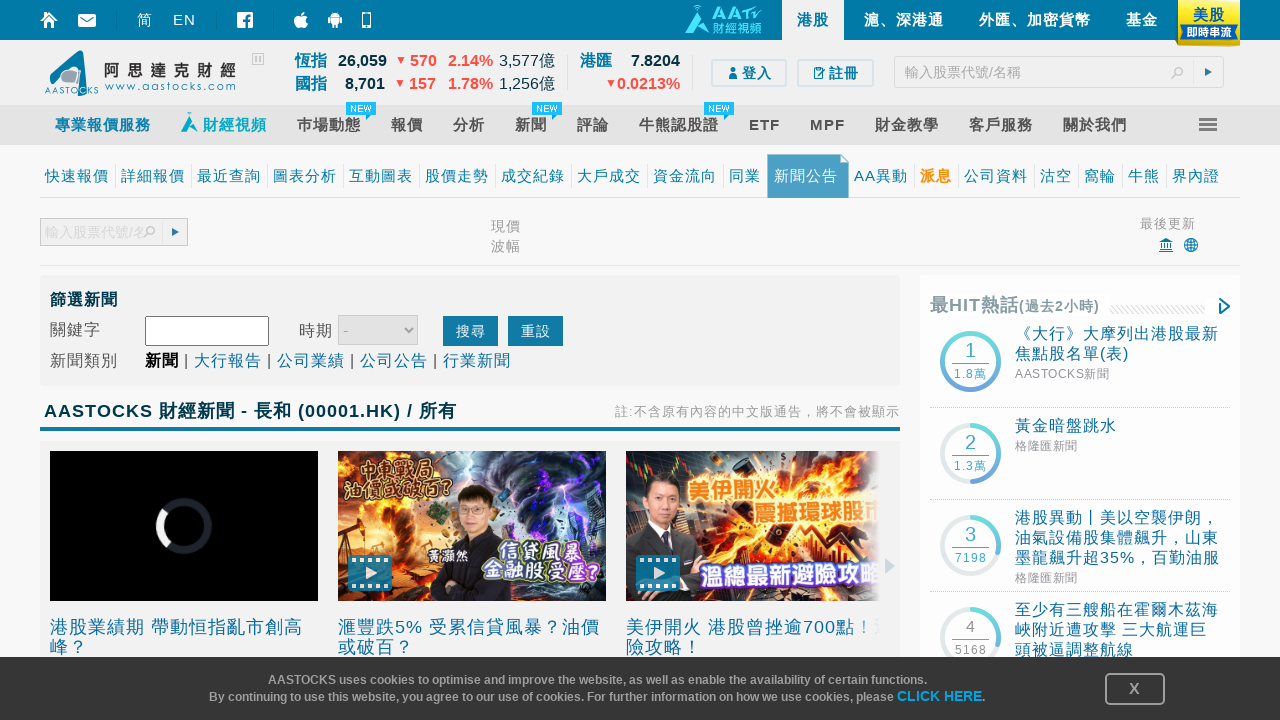

Waited for body element to be visible on Hong Kong stock news page for stock code 00001
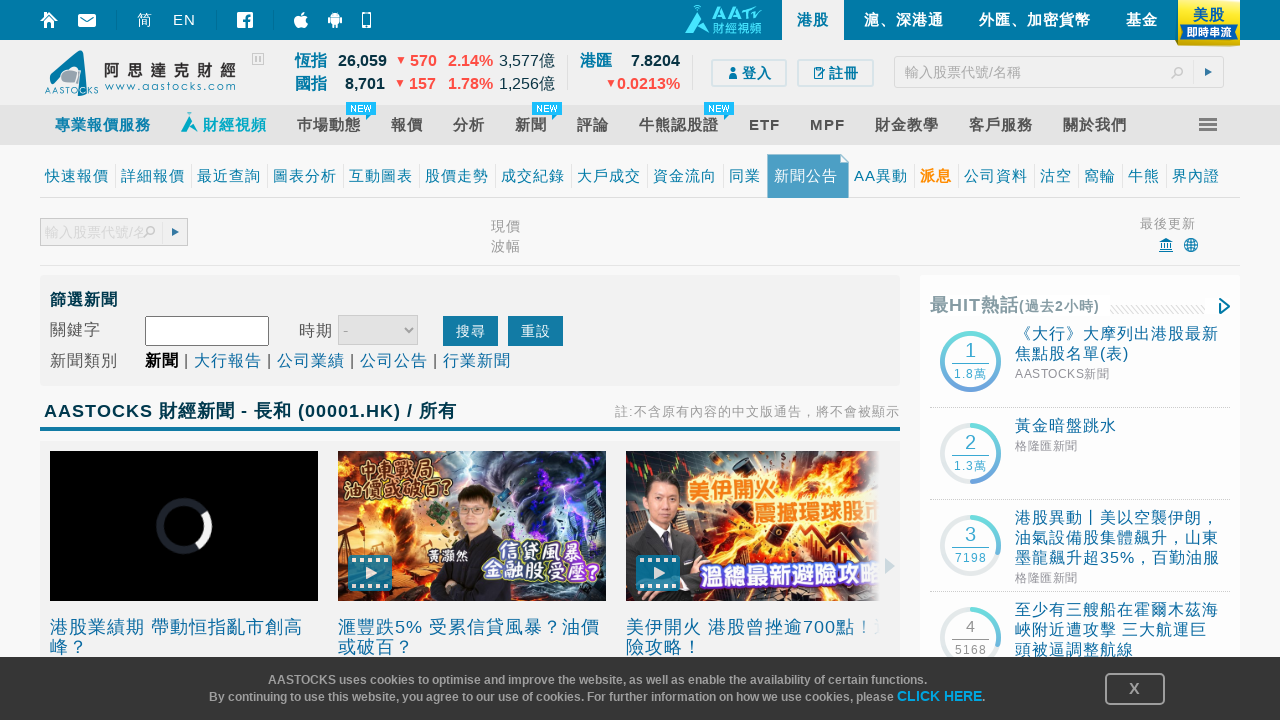

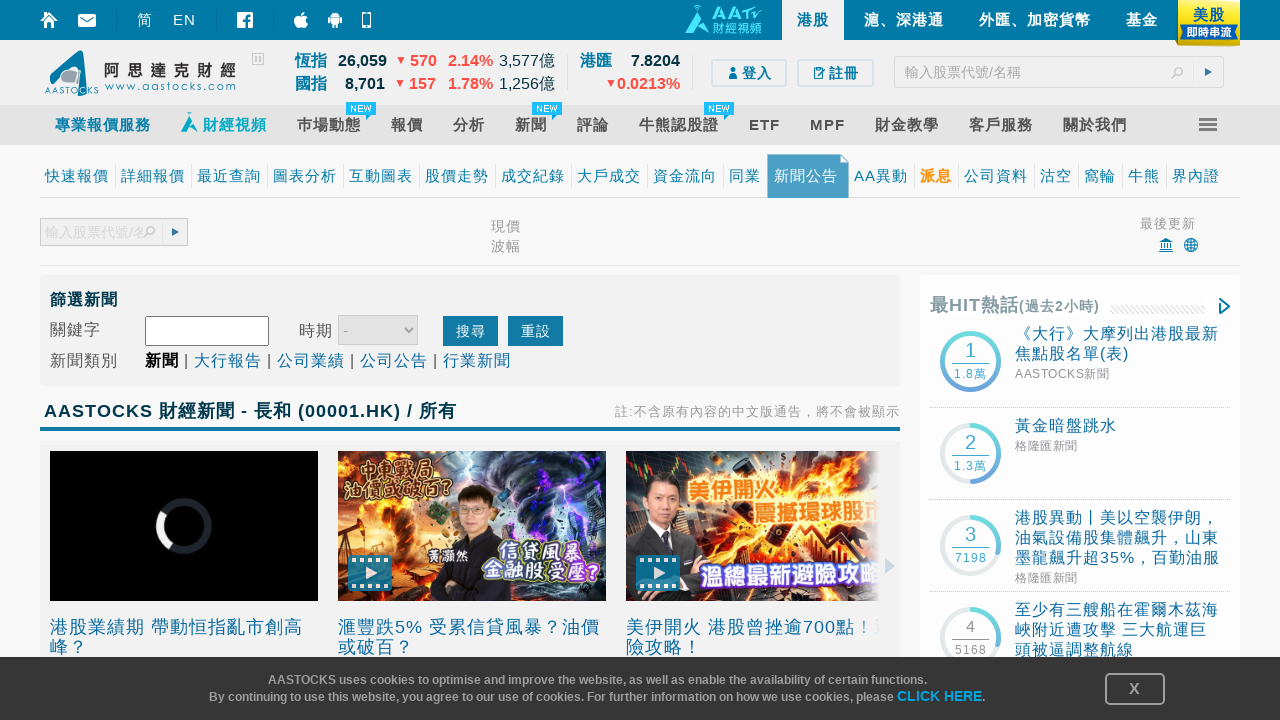